Tests different click types on buttons including single, double, and right clicks

Starting URL: http://sahitest.com/demo

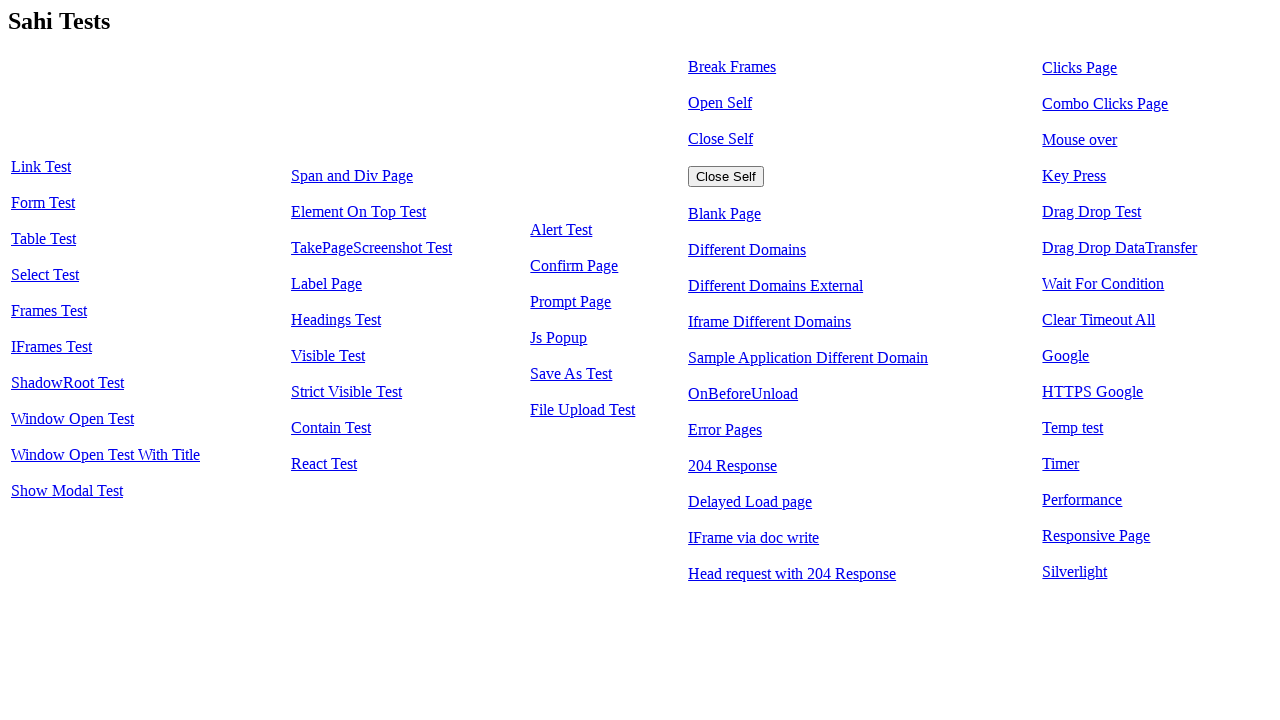

Clicked 'Clicks Page' link to navigate to clicks demo page at (1080, 68) on text='Clicks Page'
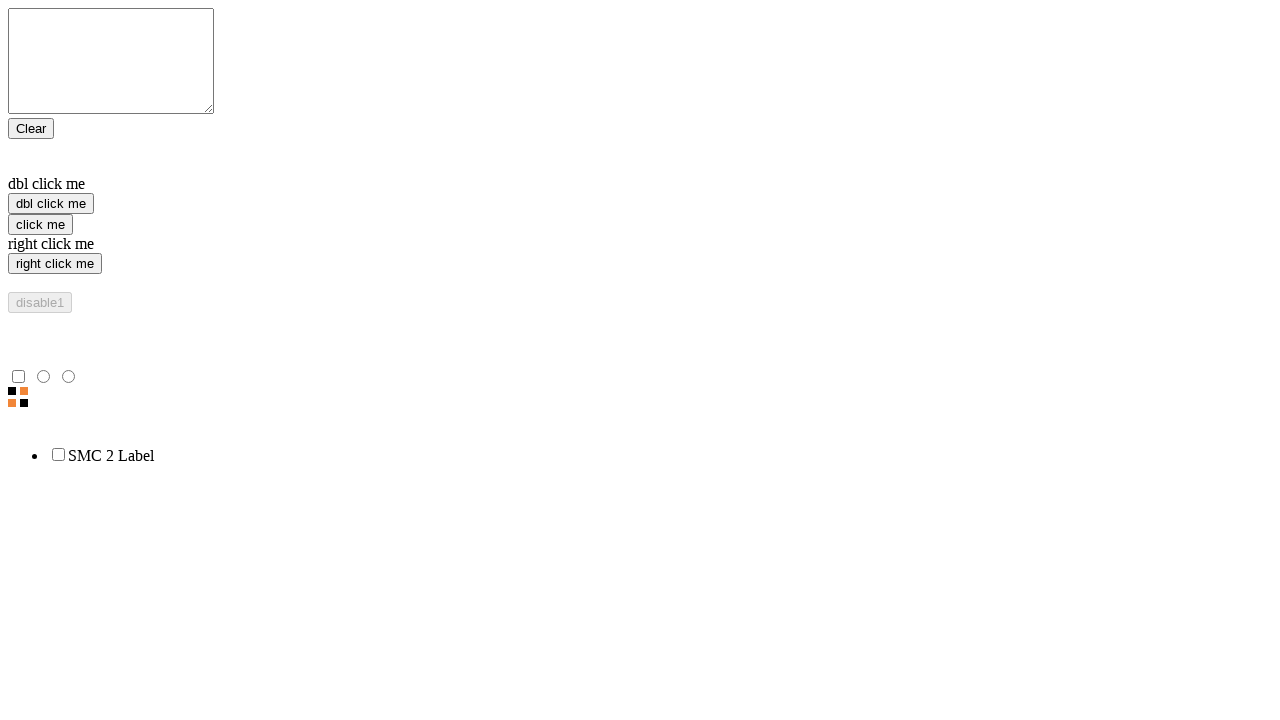

Performed single click on 'click me' button at (40, 224) on input[value='click me']
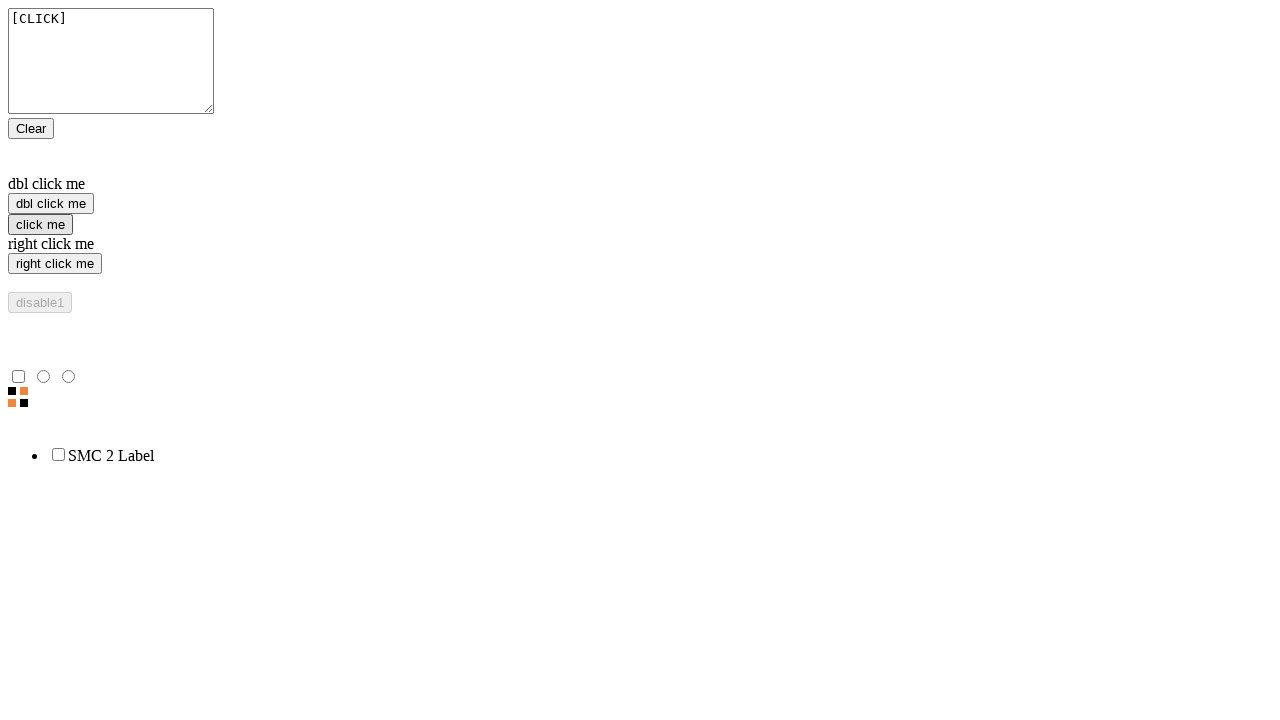

Performed double click on 'dbl click me' button at (51, 204) on input[value='dbl click me']
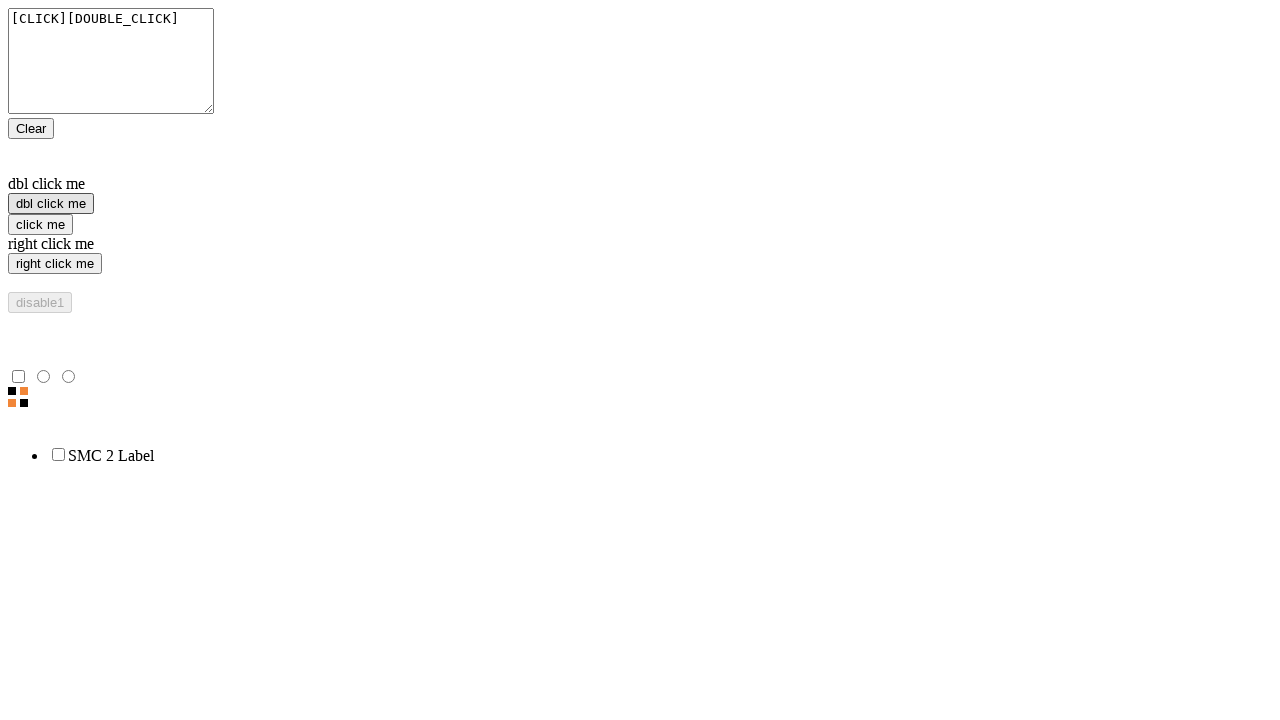

Performed right click on 'right click me' button at (55, 264) on input[value='right click me']
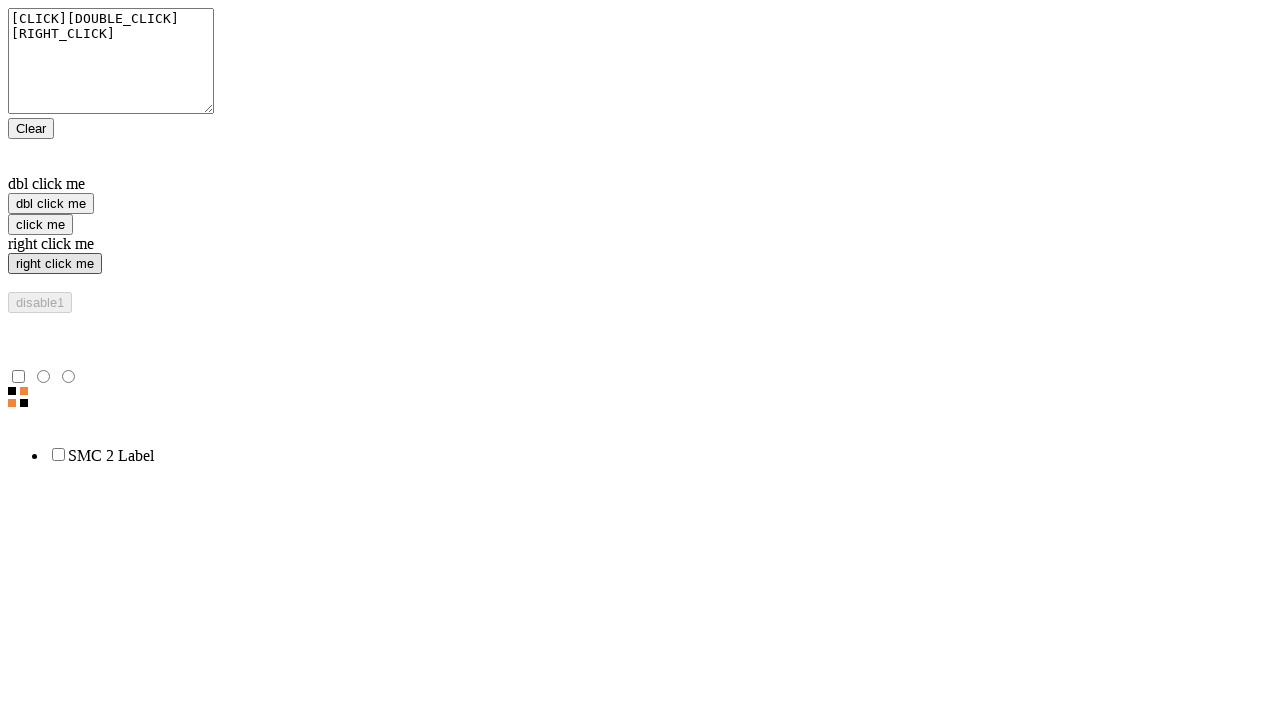

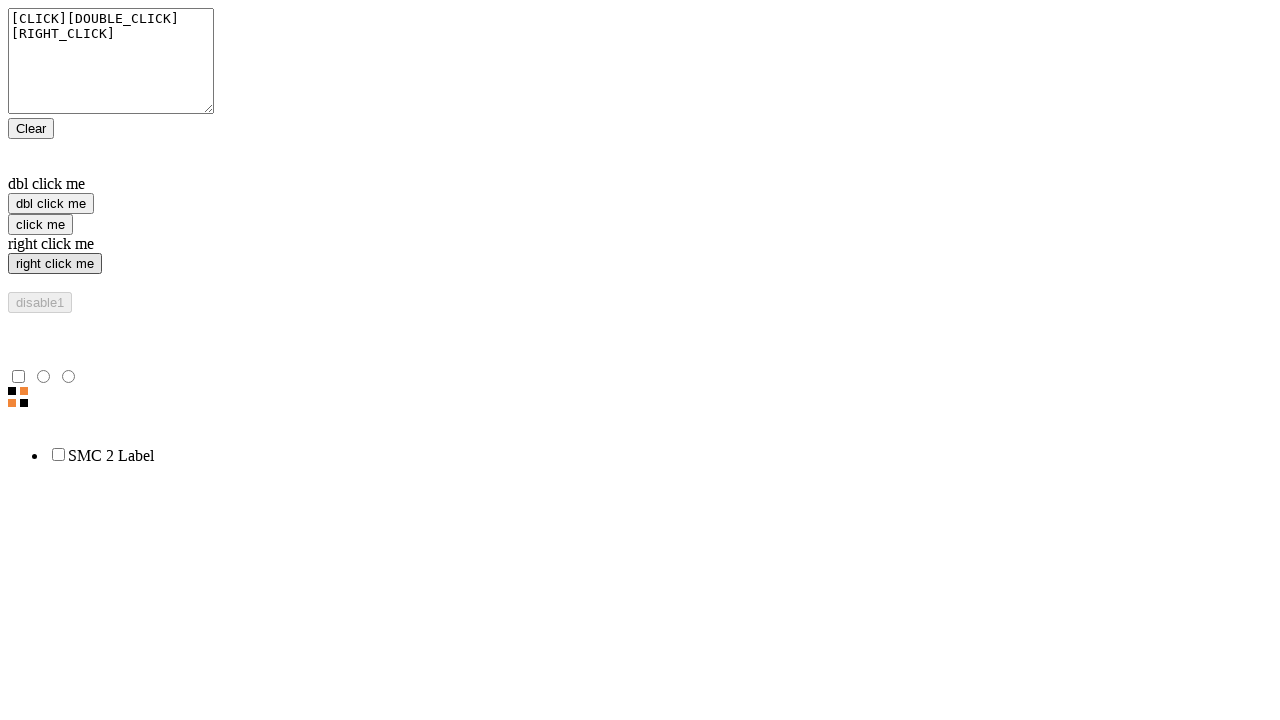